Tests filtering to display all items by clicking the All link after filtering.

Starting URL: https://demo.playwright.dev/todomvc

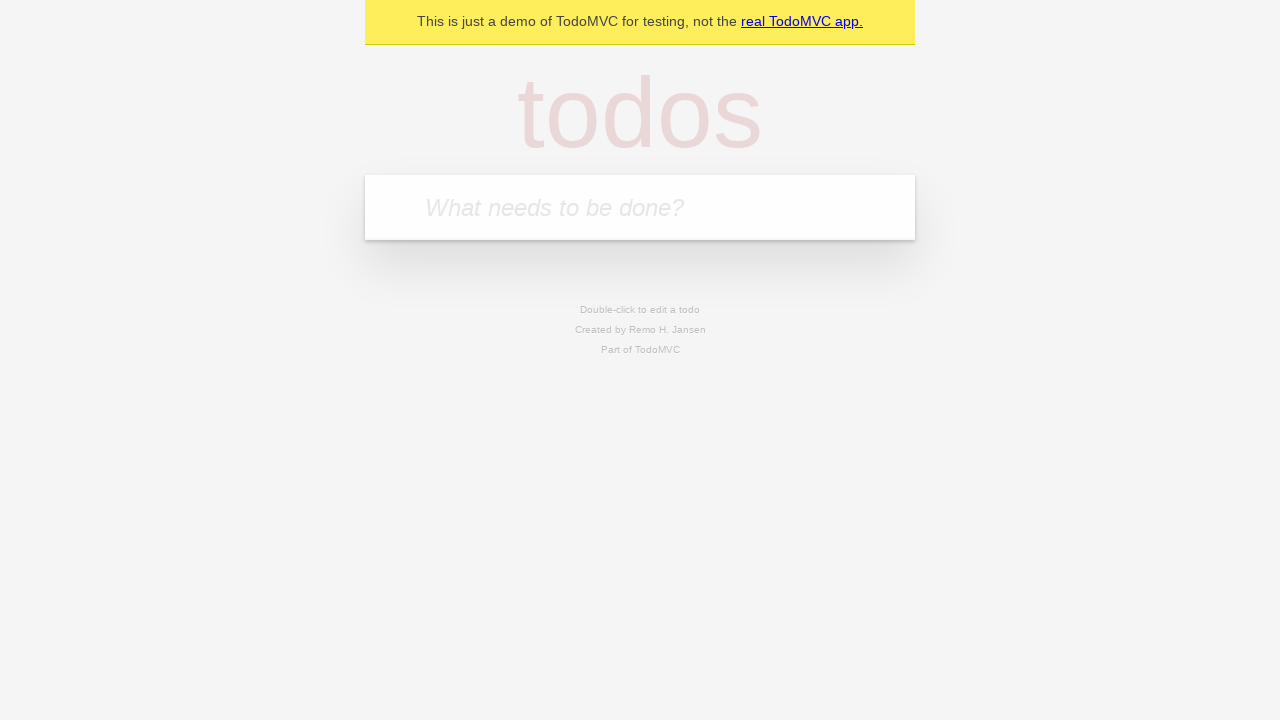

Filled todo input with 'buy some cheese' on internal:attr=[placeholder="What needs to be done?"i]
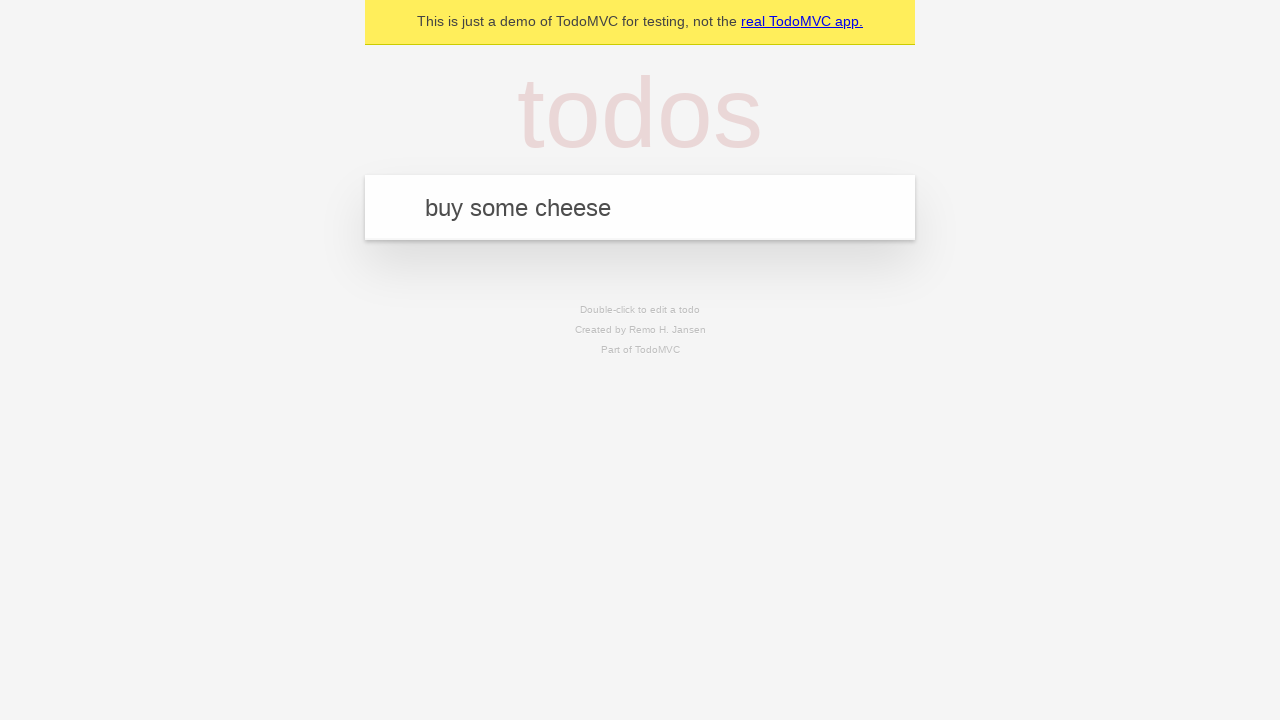

Pressed Enter to create first todo on internal:attr=[placeholder="What needs to be done?"i]
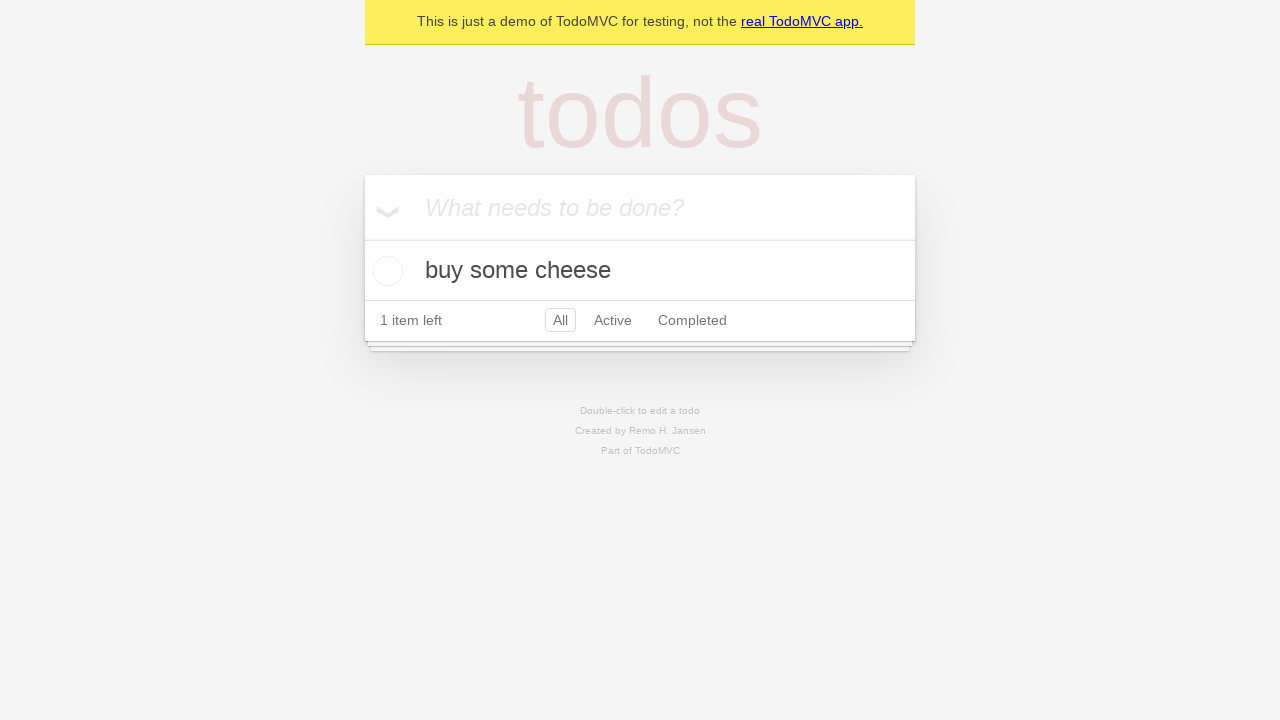

Filled todo input with 'feed the cat' on internal:attr=[placeholder="What needs to be done?"i]
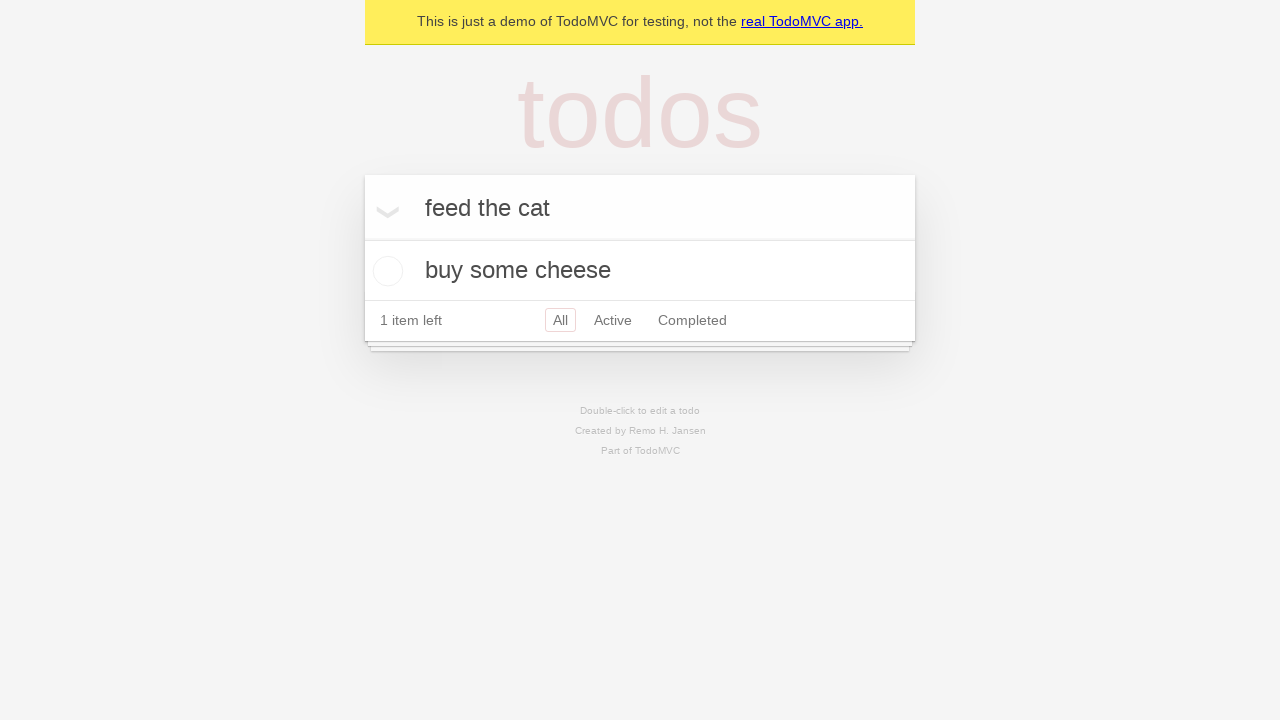

Pressed Enter to create second todo on internal:attr=[placeholder="What needs to be done?"i]
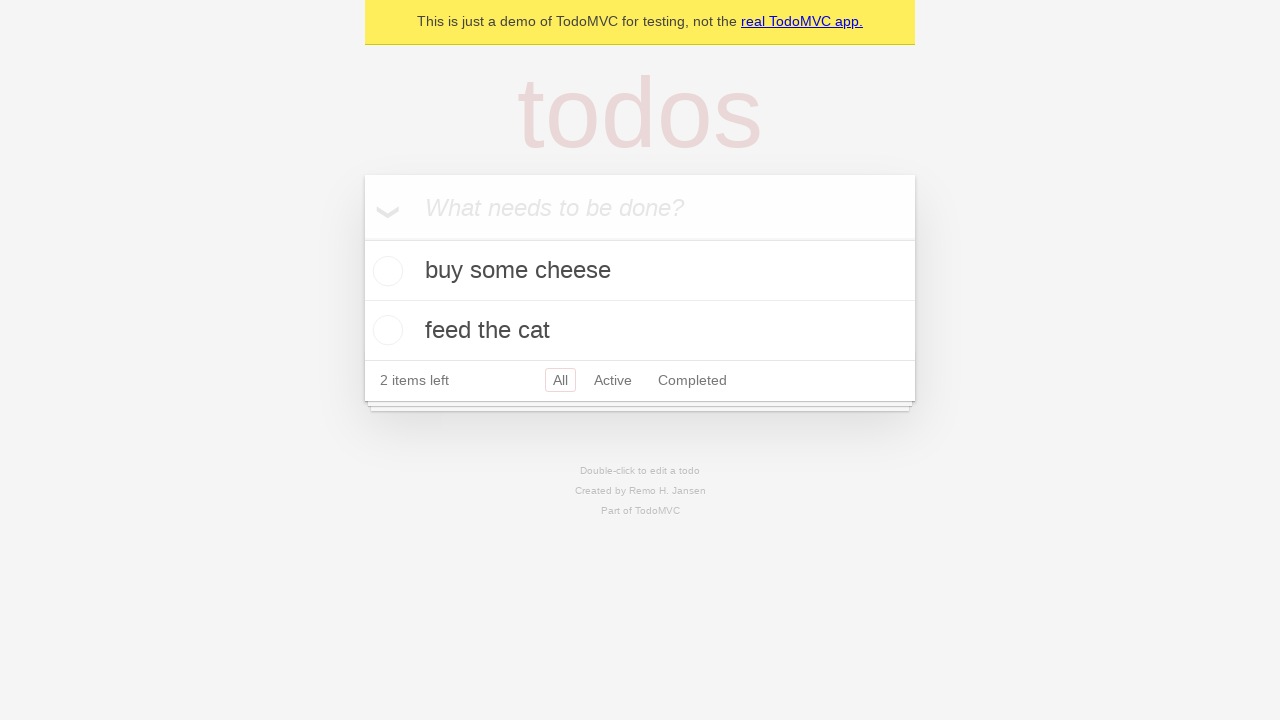

Filled todo input with 'book a doctors appointment' on internal:attr=[placeholder="What needs to be done?"i]
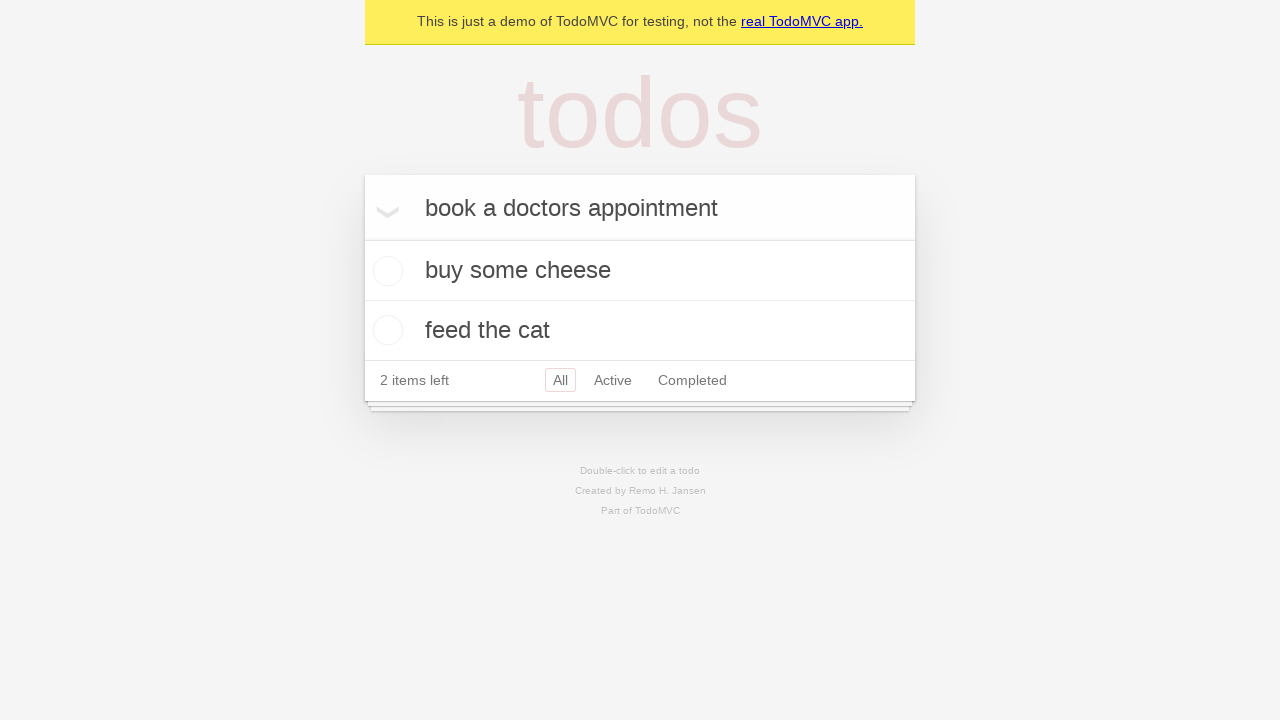

Pressed Enter to create third todo on internal:attr=[placeholder="What needs to be done?"i]
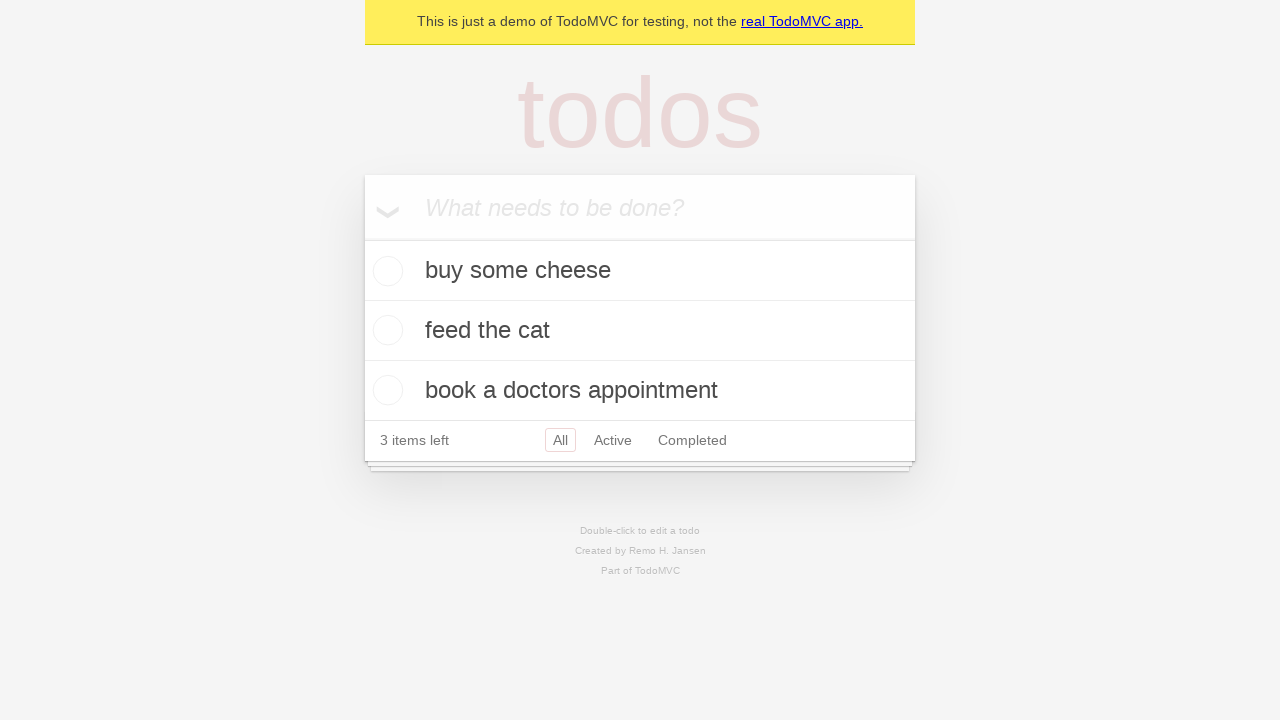

Checked second todo item at (385, 330) on internal:testid=[data-testid="todo-item"s] >> nth=1 >> internal:role=checkbox
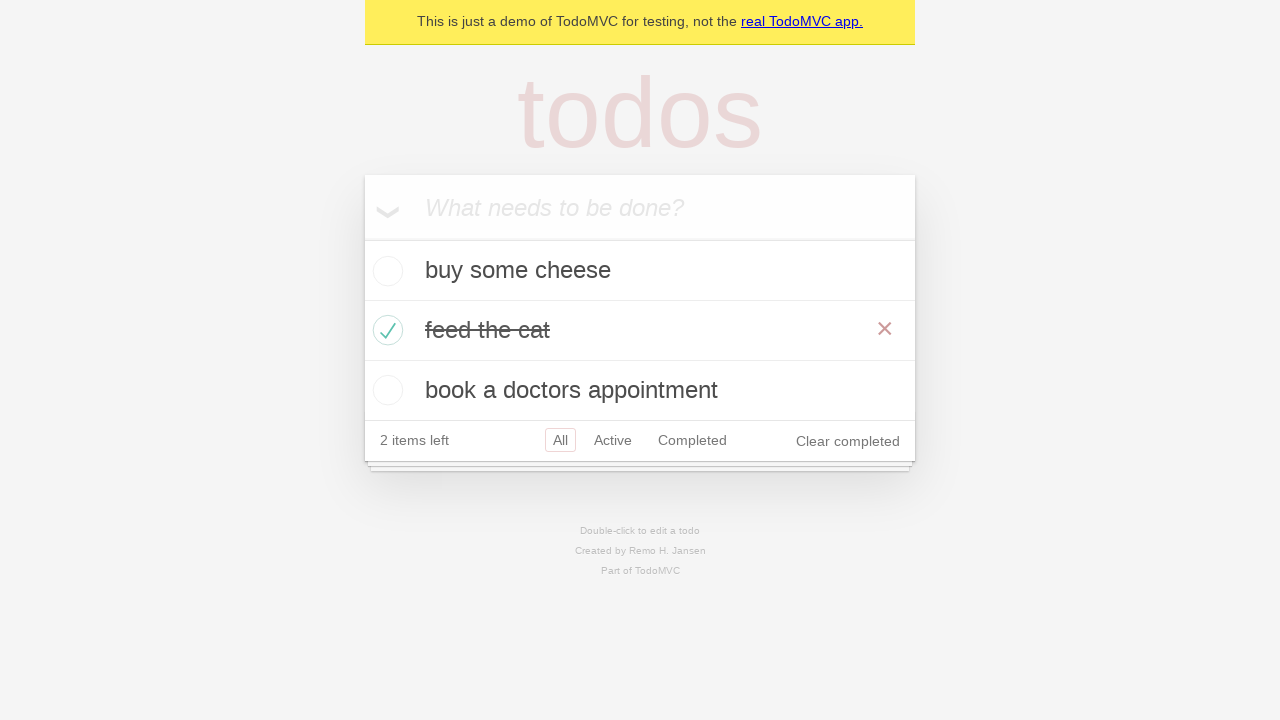

Clicked Active filter link at (613, 440) on internal:role=link[name="Active"i]
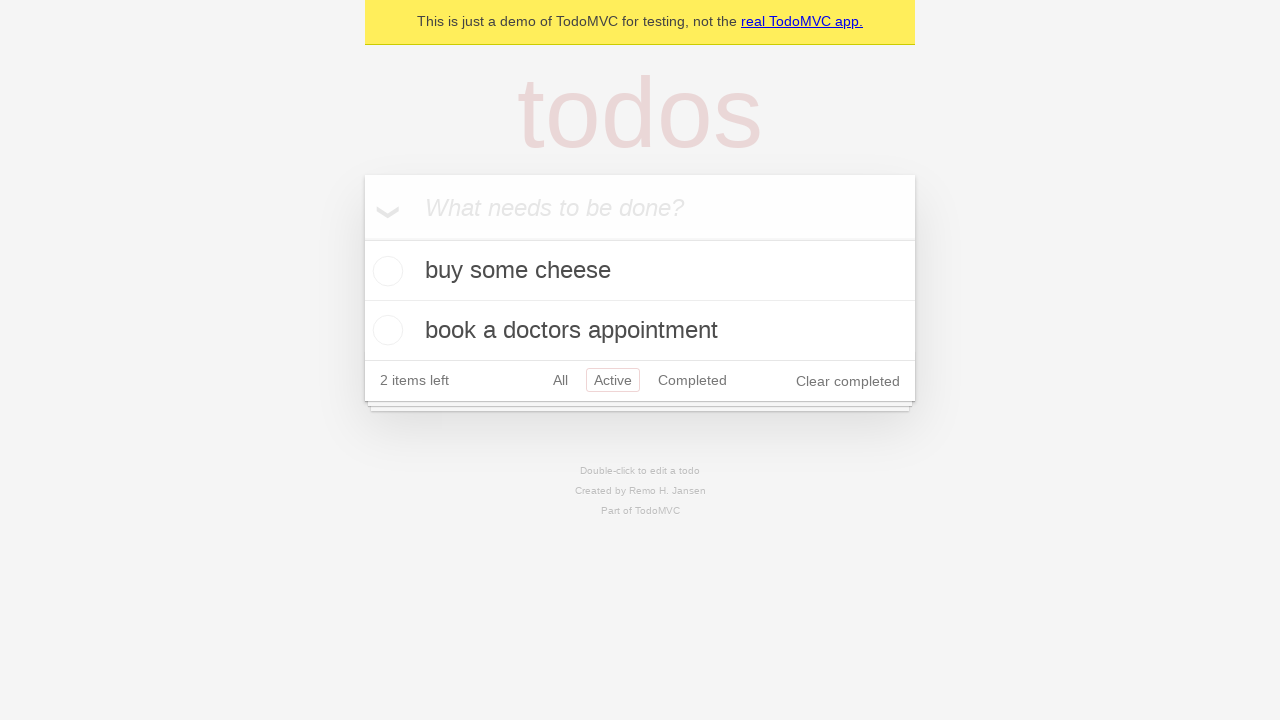

Clicked Completed filter link at (692, 380) on internal:role=link[name="Completed"i]
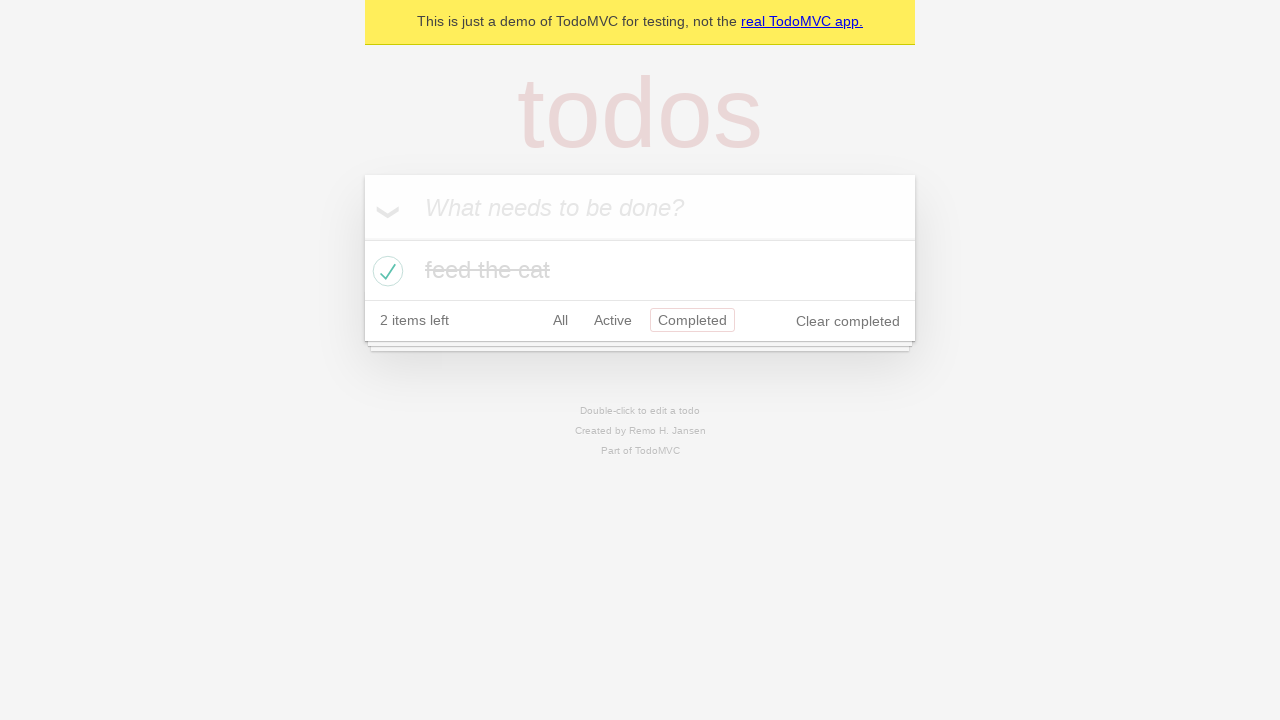

Clicked All filter link to display all items at (560, 320) on internal:role=link[name="All"i]
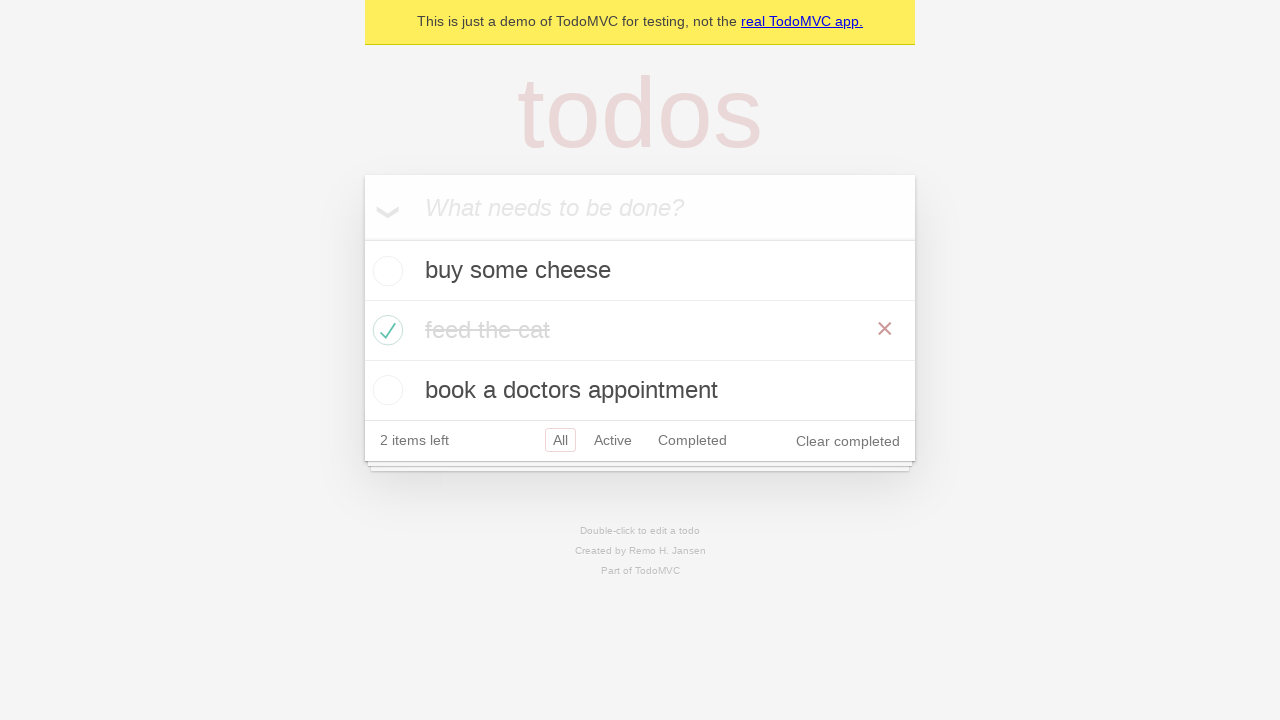

Waited for todo items to be visible after clicking All filter
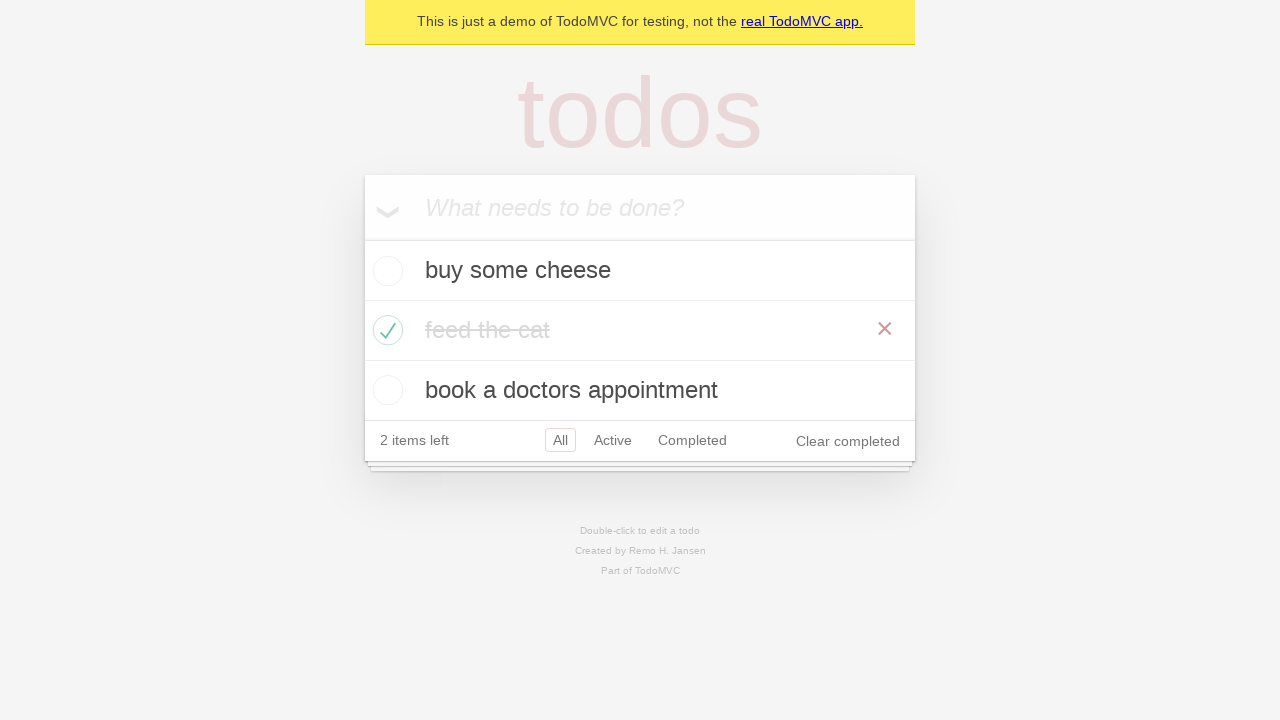

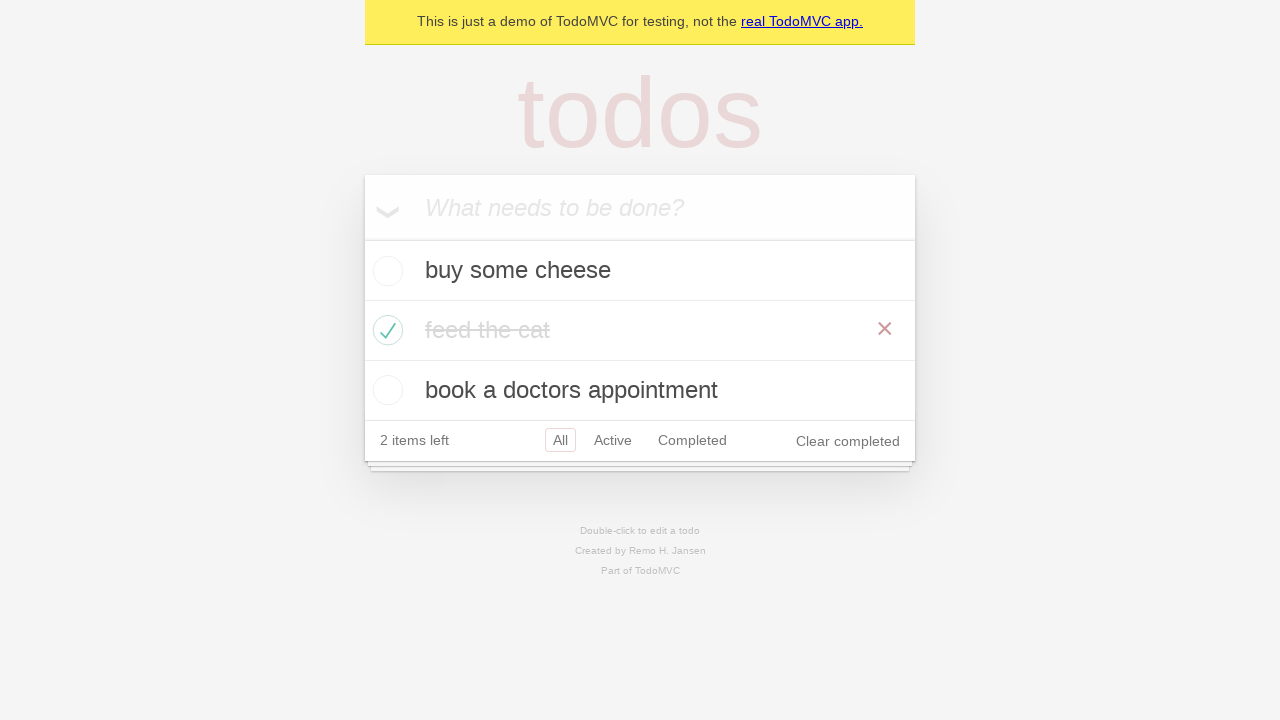